Navigates to Purplle e-commerce website and verifies the page loads

Starting URL: https://www.purplle.com/

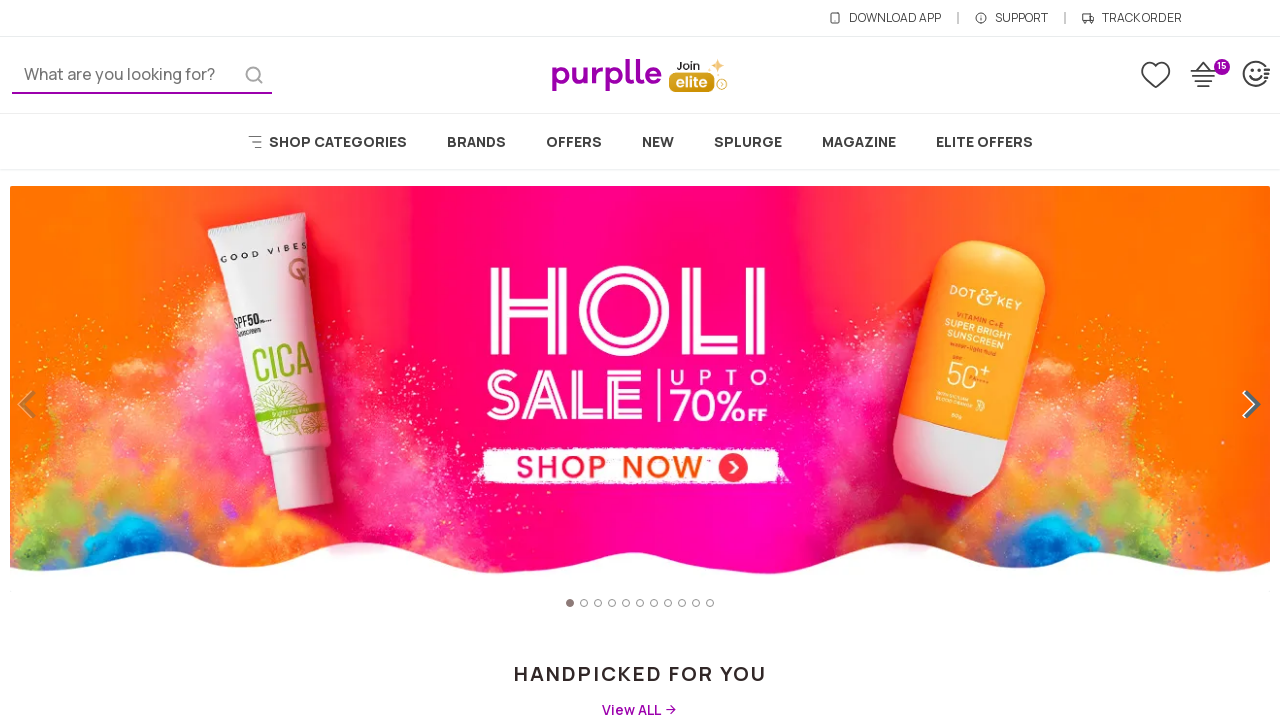

Retrieved page title from Purplle website
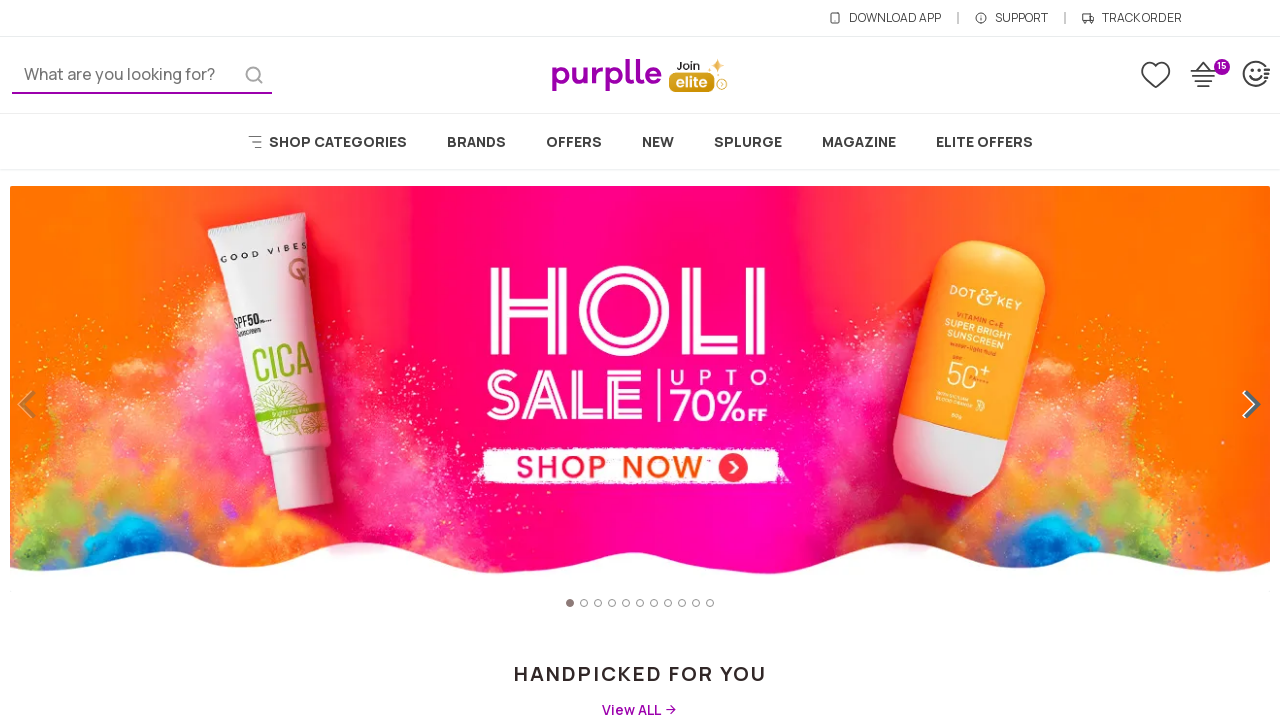

Printed page title to console
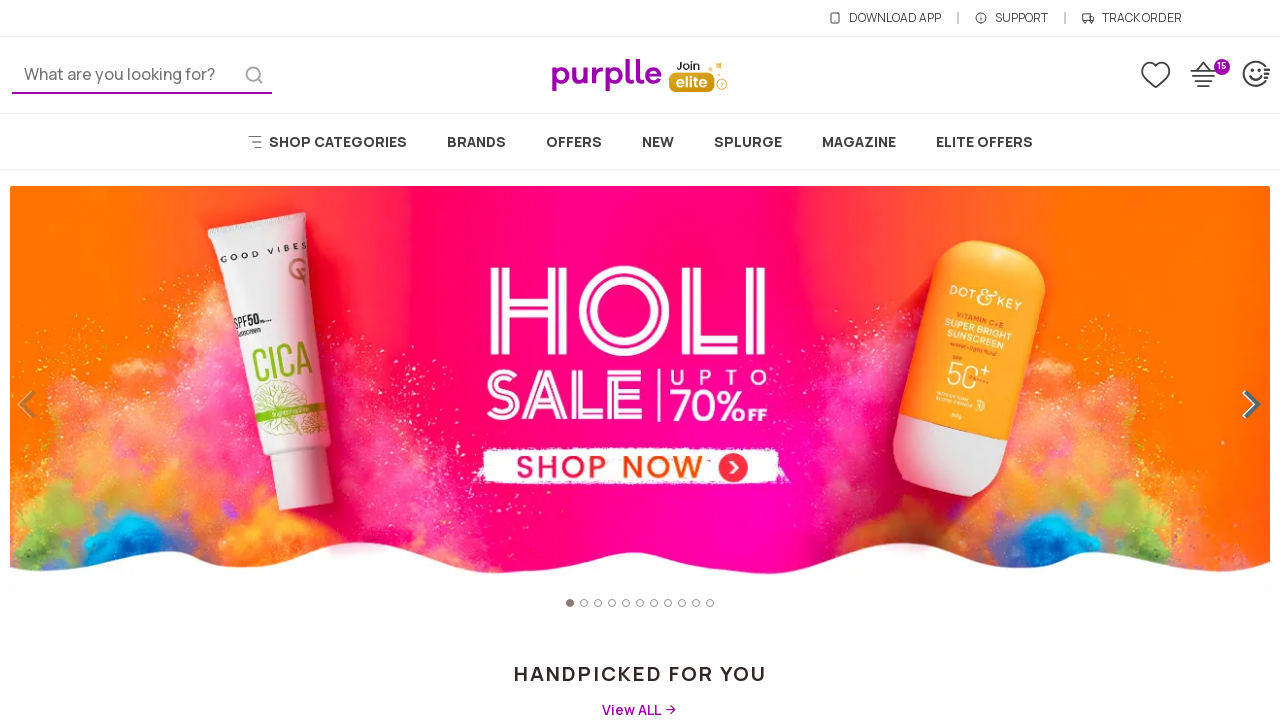

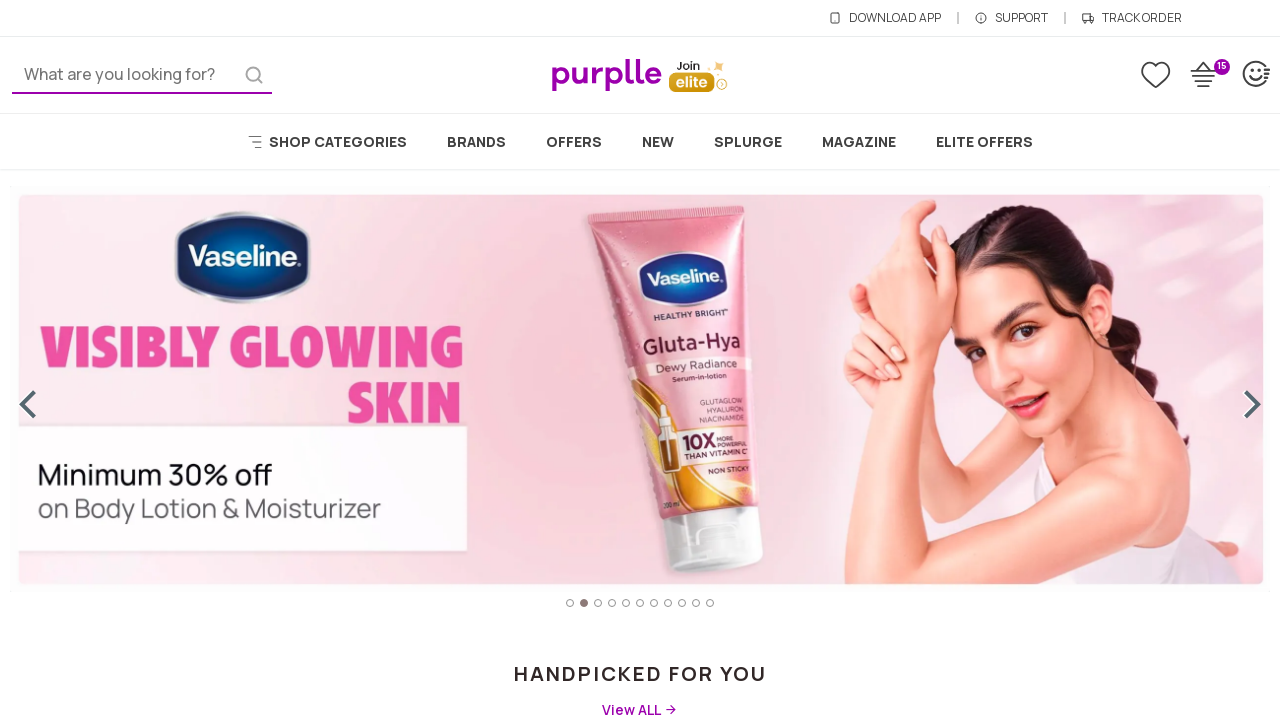